Tests dropdown selection functionality by selecting different options from a select element

Starting URL: https://the-internet.herokuapp.com/dropdown

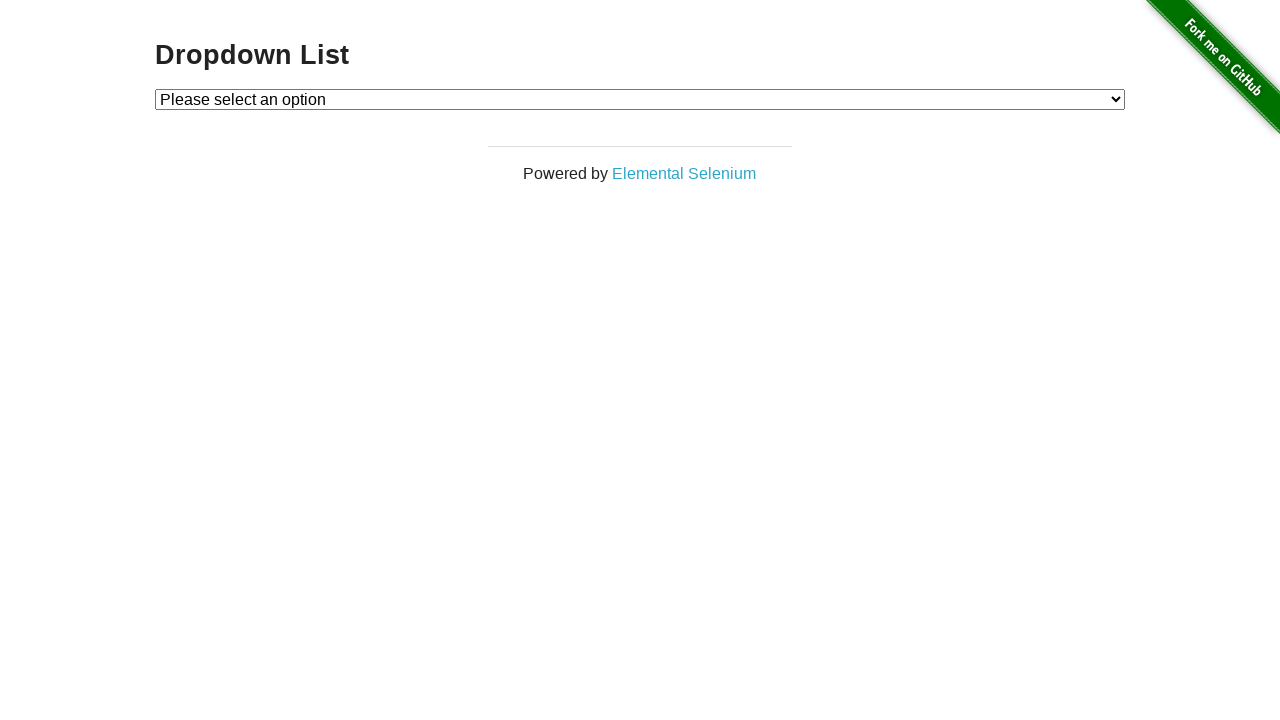

Selected 'Option 1' from dropdown on #dropdown
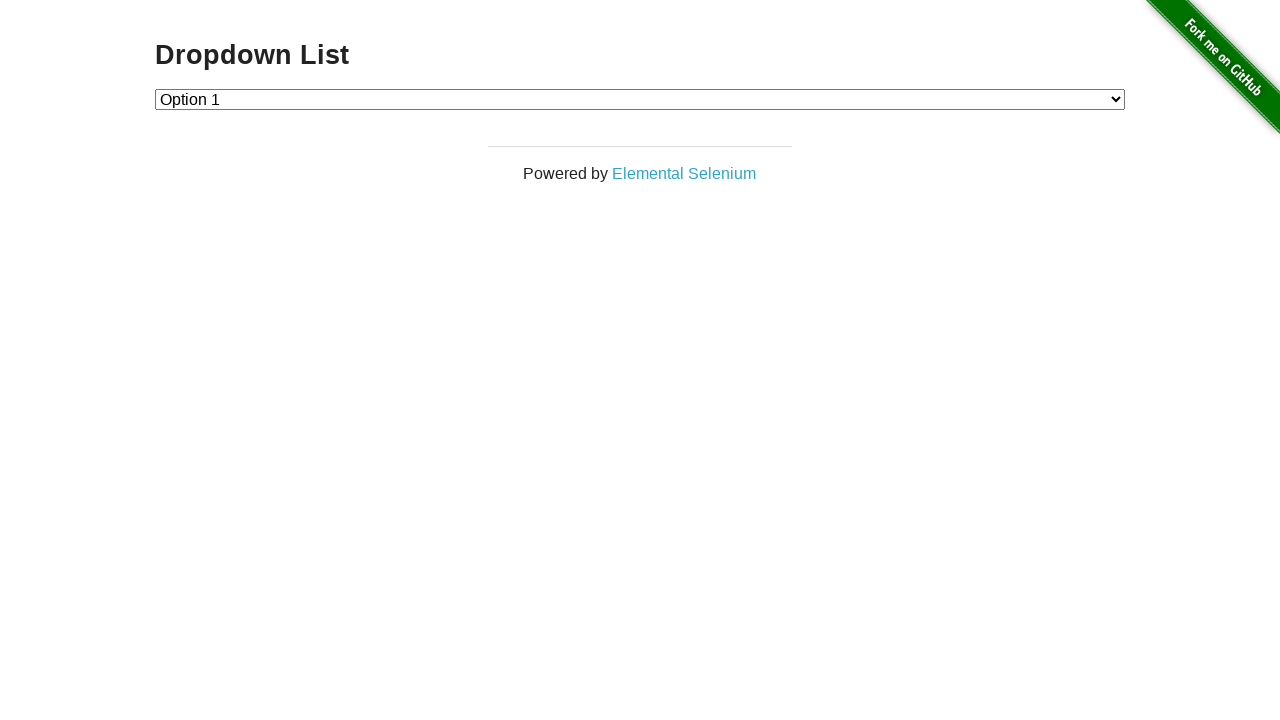

Selected 'Option 2' from dropdown on #dropdown
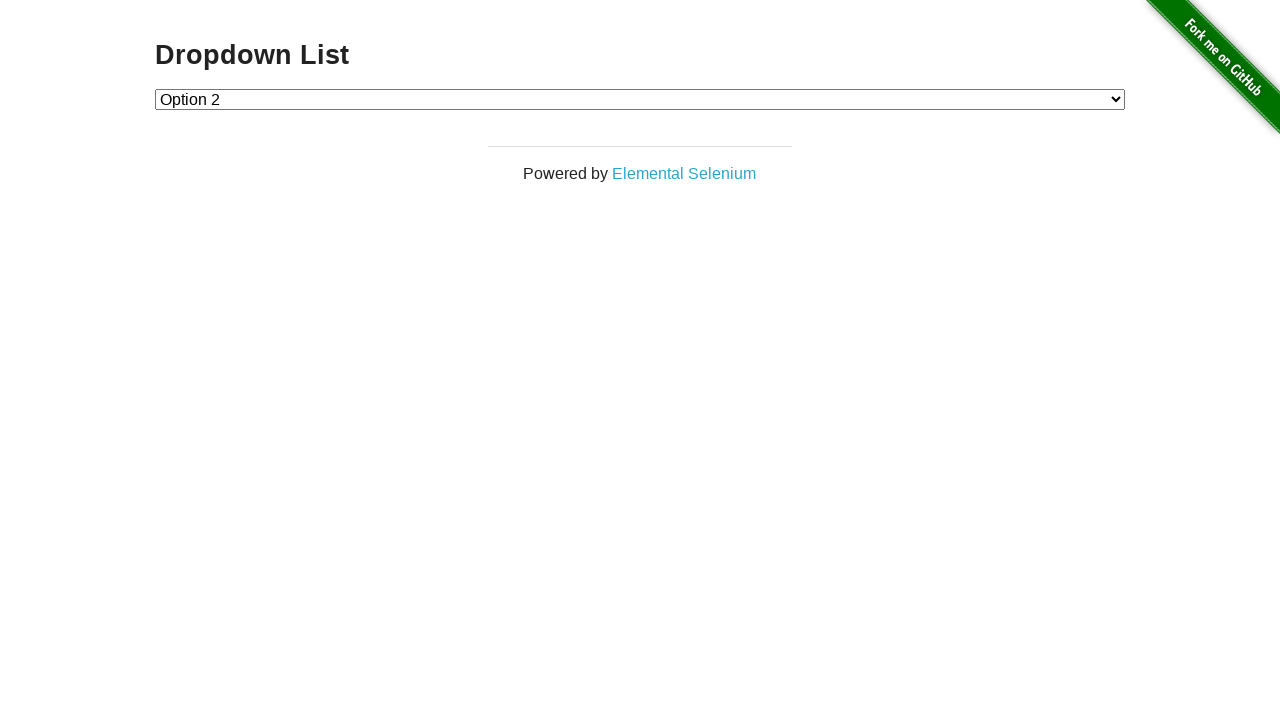

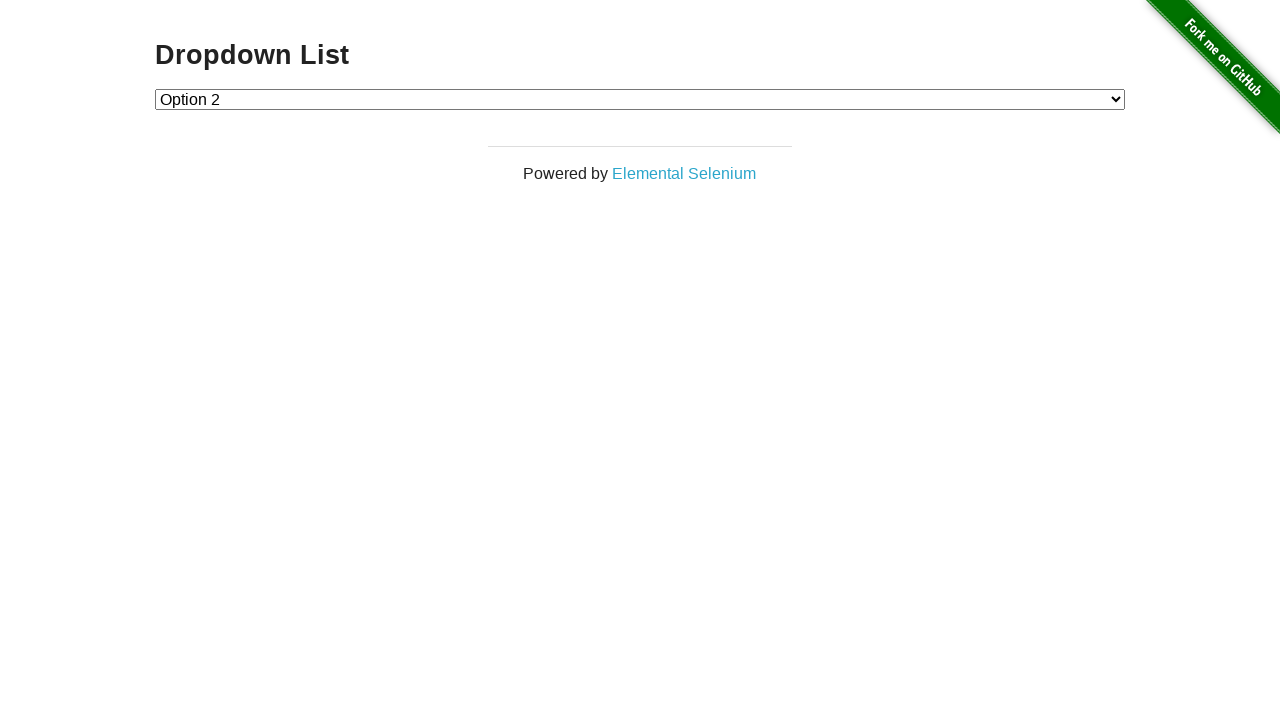